Tests clicking on a selectable item within an iframe on the jQuery UI demo page

Starting URL: https://jqueryui.com/selectable/

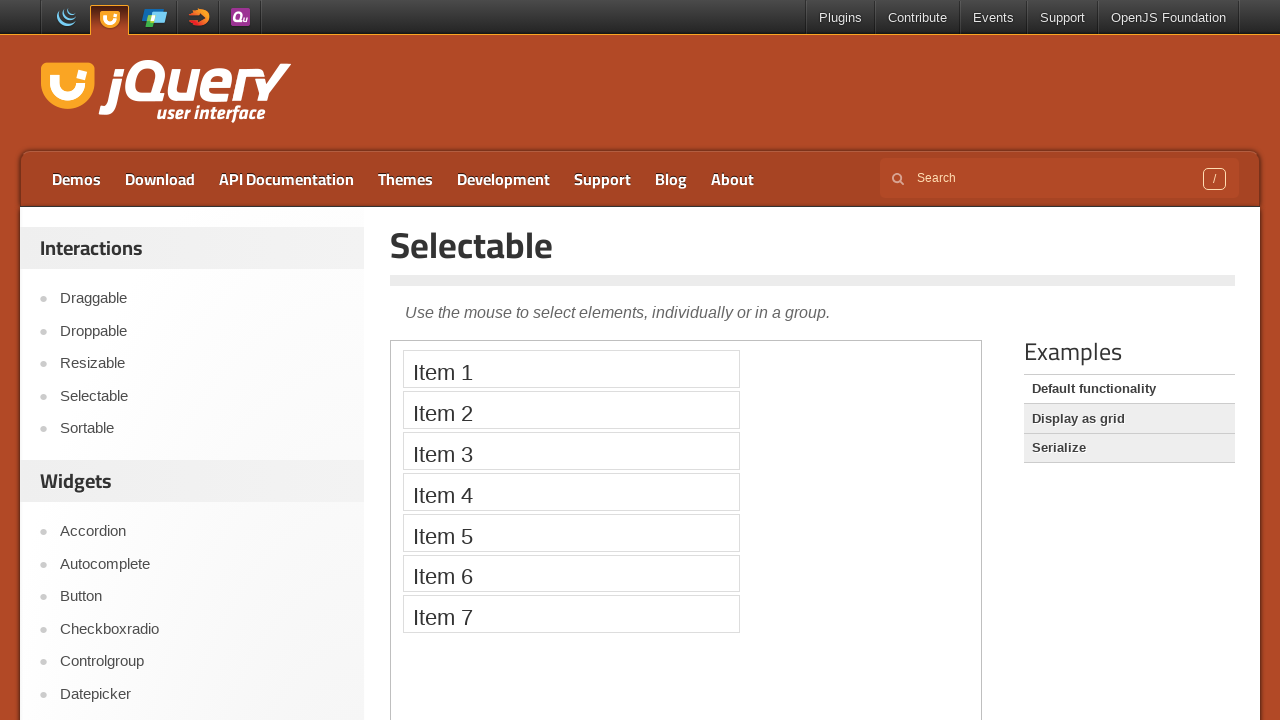

Located iframe containing selectable demo
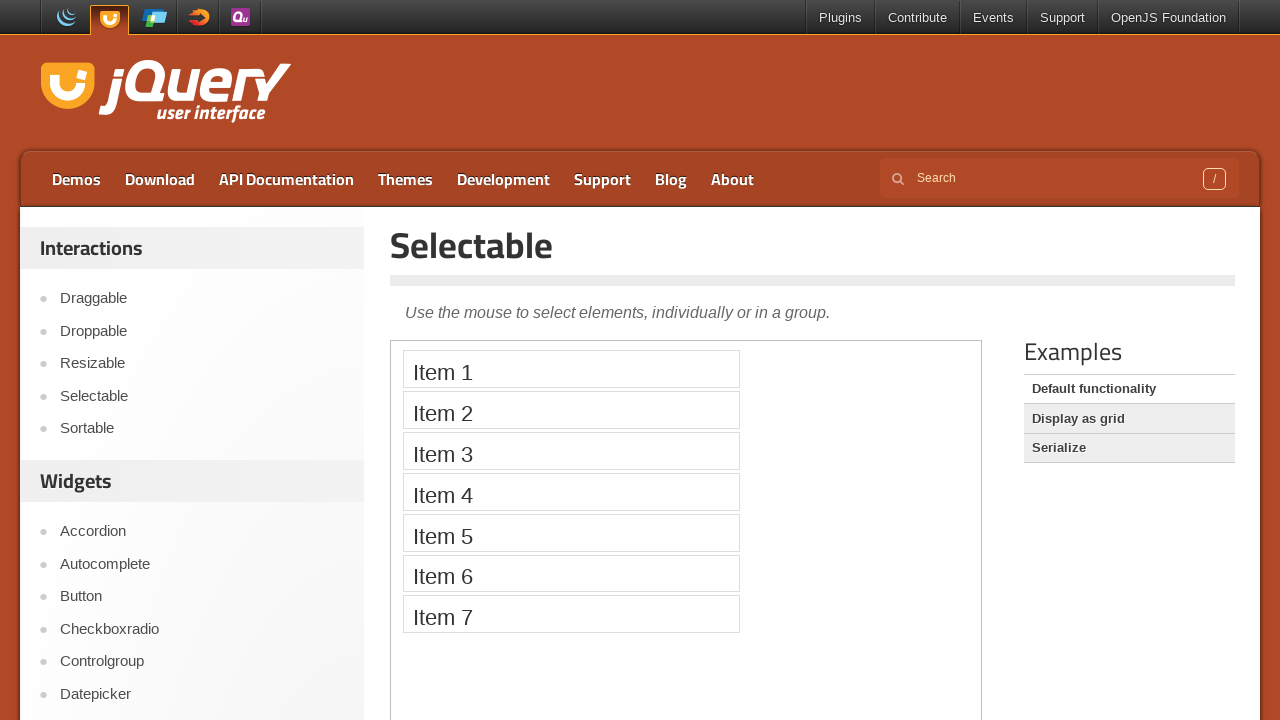

Clicked on Item 2 in the selectable list at (571, 410) on iframe >> nth=0 >> internal:control=enter-frame >> text=Item 2
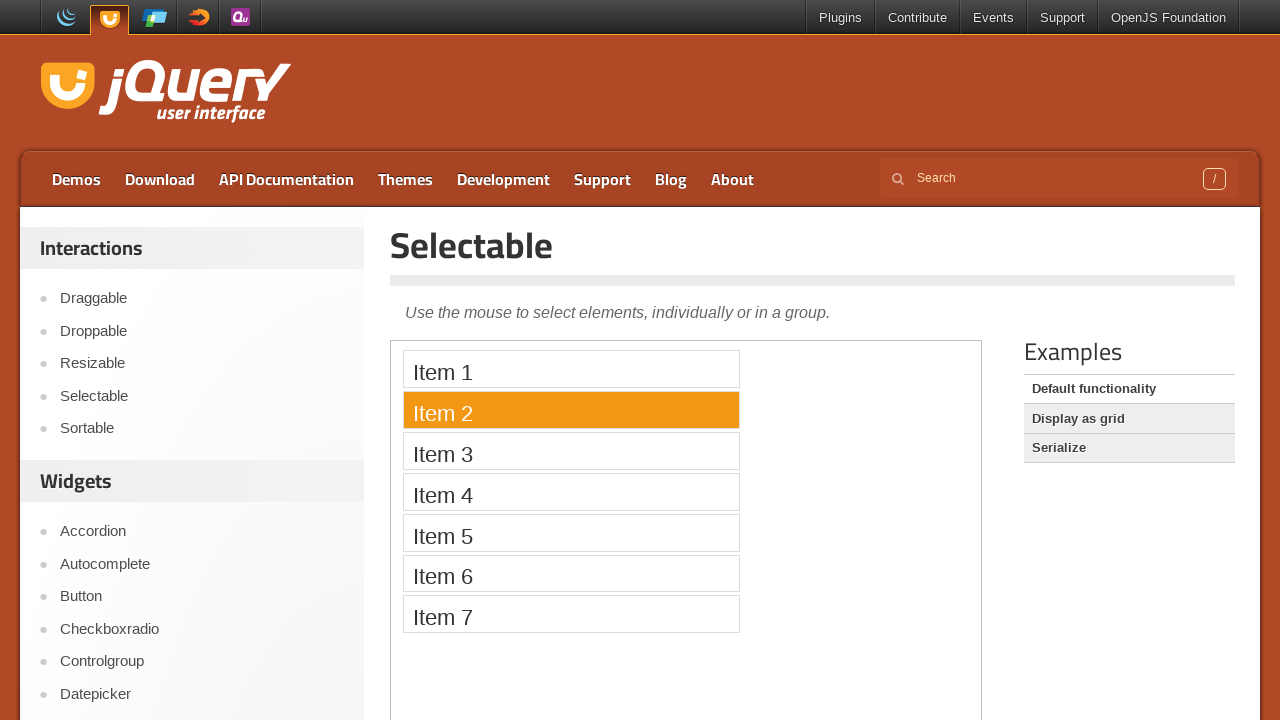

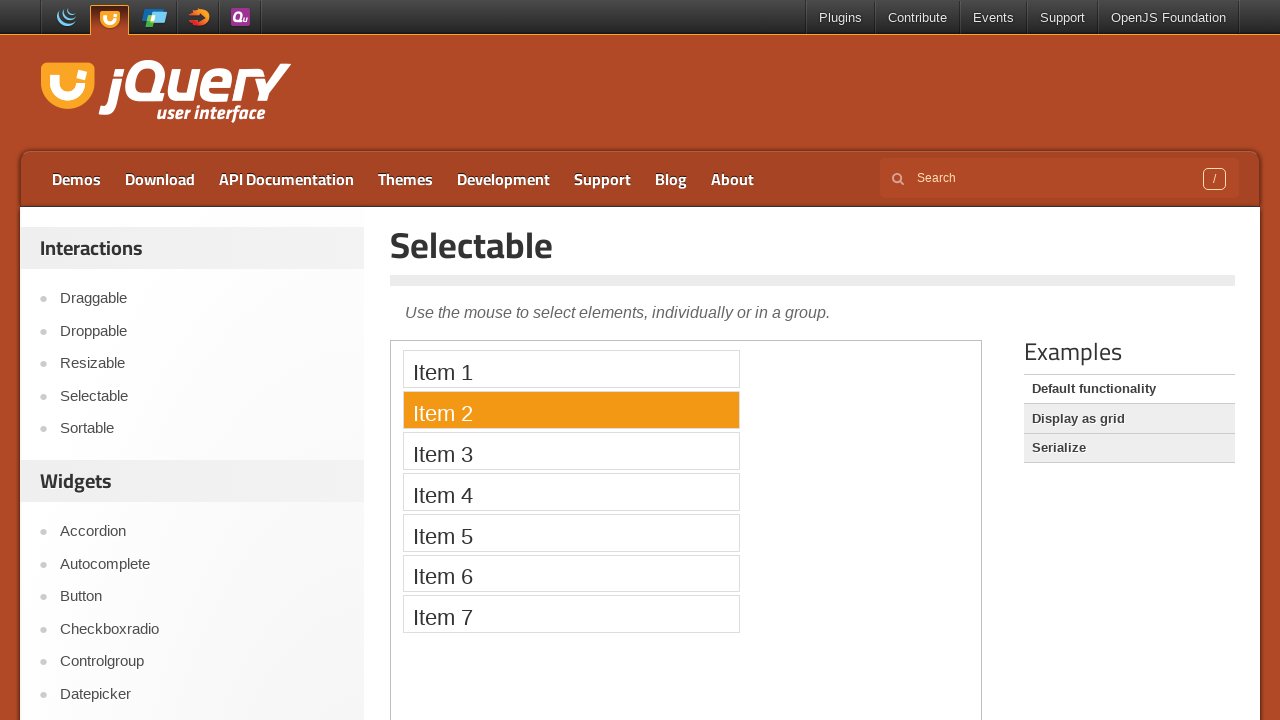